Tests scrolling to and clicking on a specific element (releases link) on the Selenium downloads page

Starting URL: https://www.selenium.dev

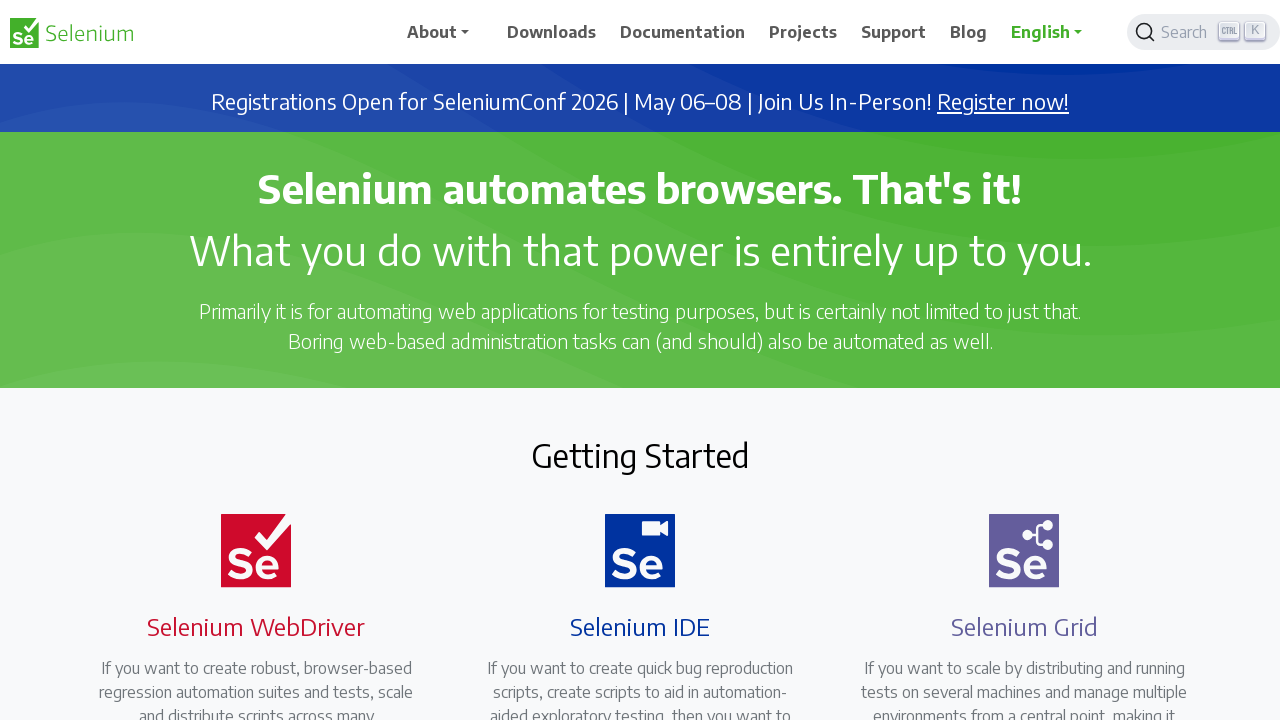

Clicked on Downloads link at (552, 32) on xpath=//span[normalize-space()='Downloads']
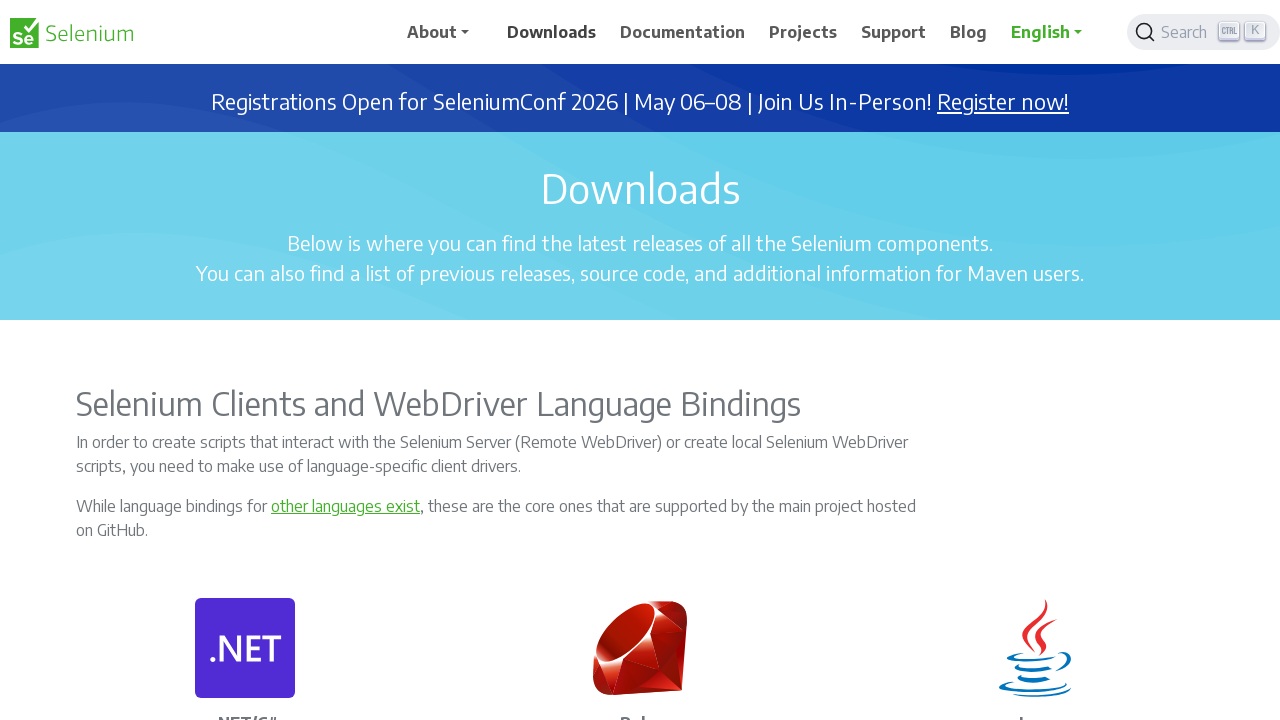

Located the releases link element
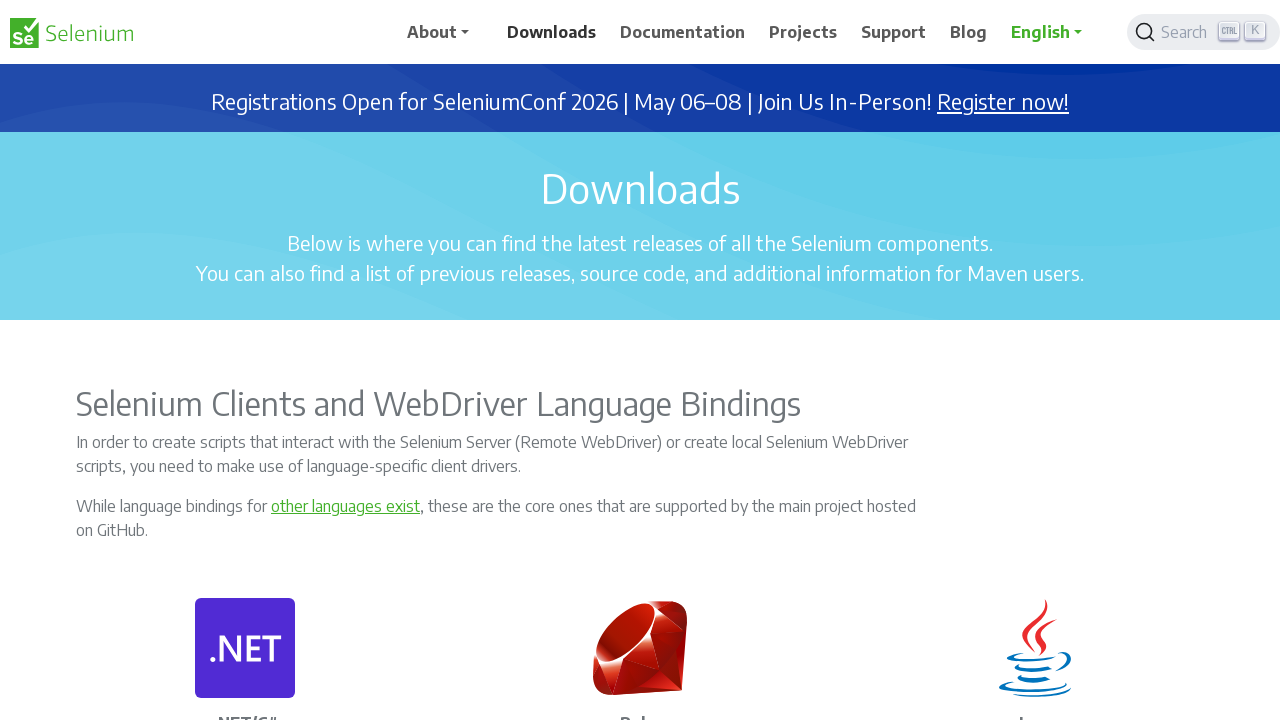

Scrolled releases link into view
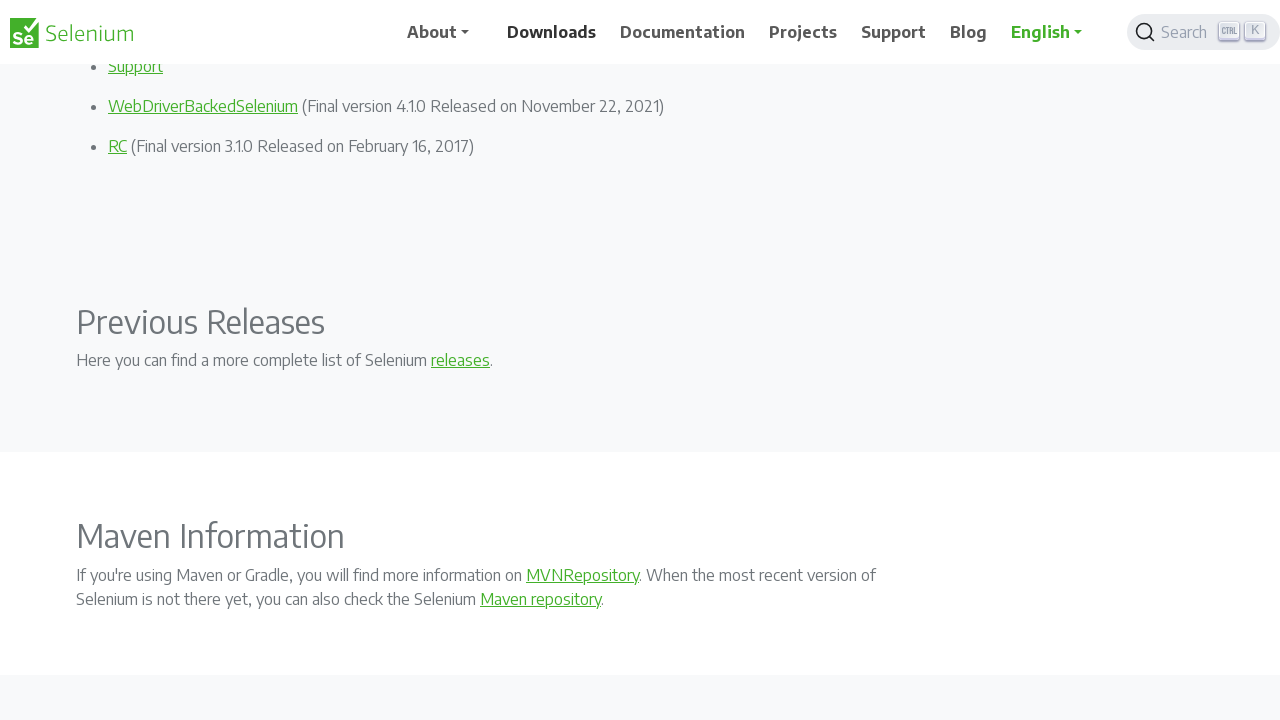

Clicked on releases link at (460, 360) on xpath=//a[normalize-space()='releases']
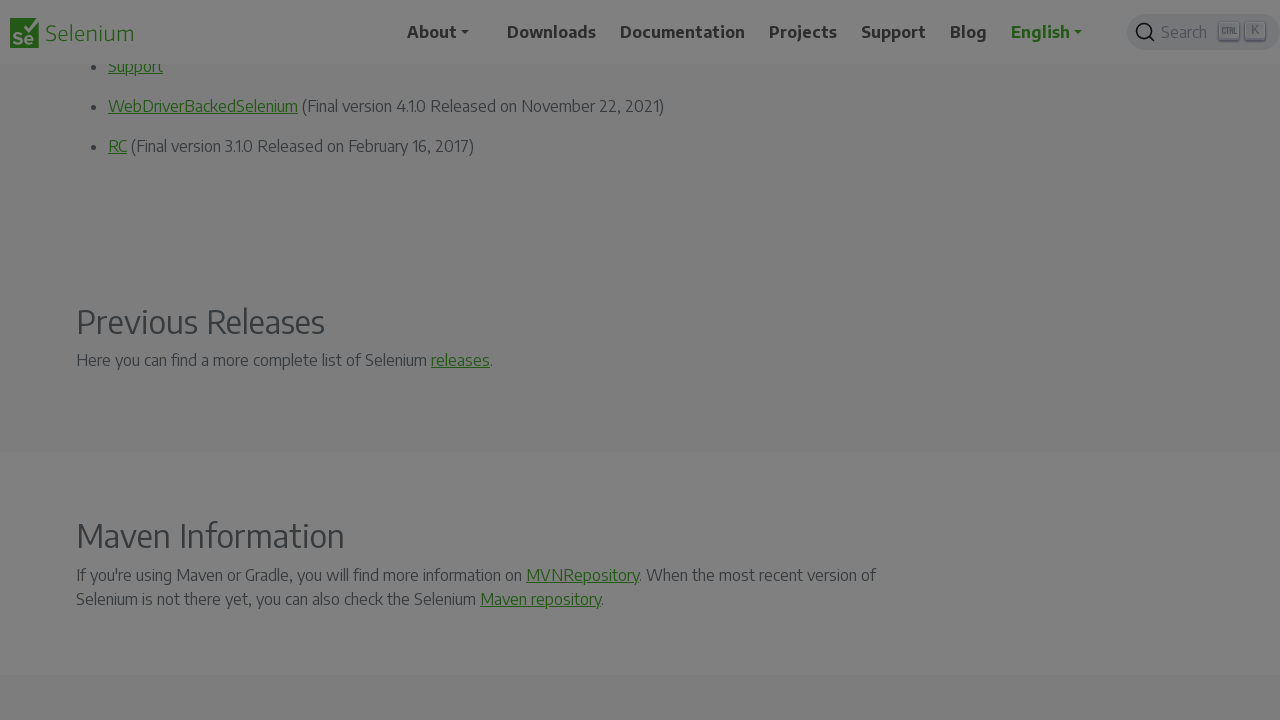

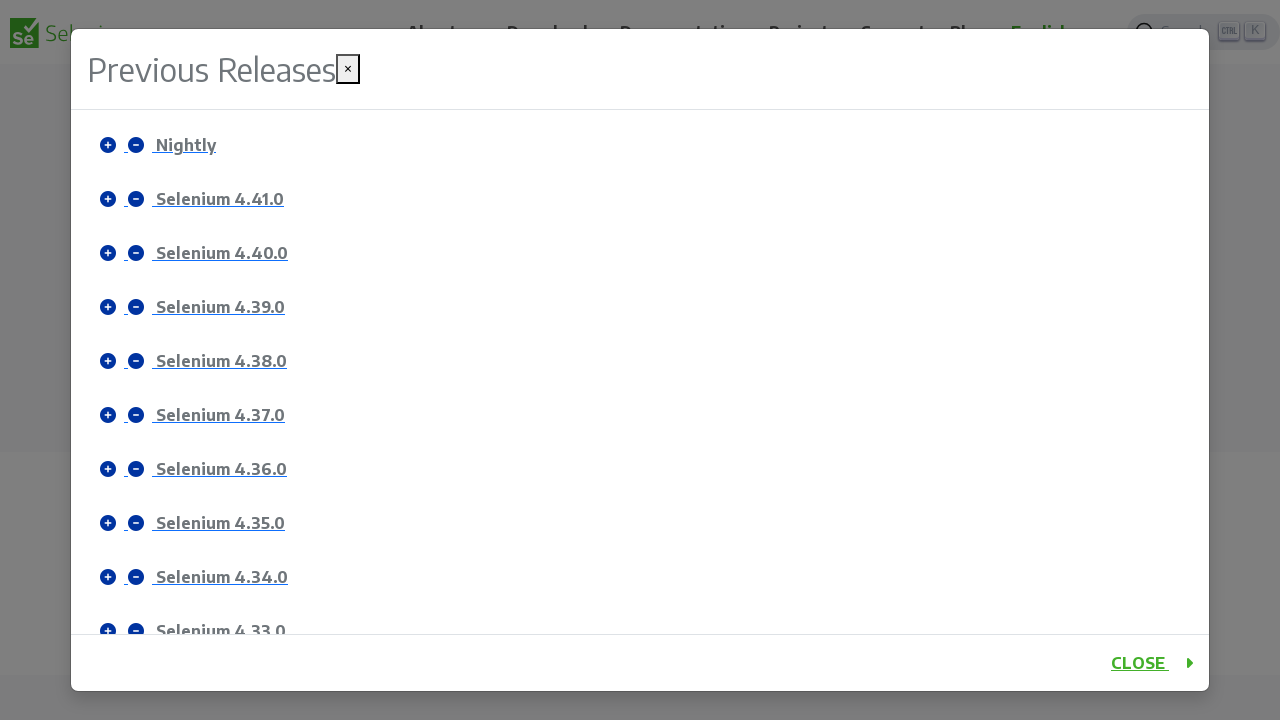